Clicks login button with empty username and password fields and verifies error message is displayed

Starting URL: https://the-internet.herokuapp.com/login

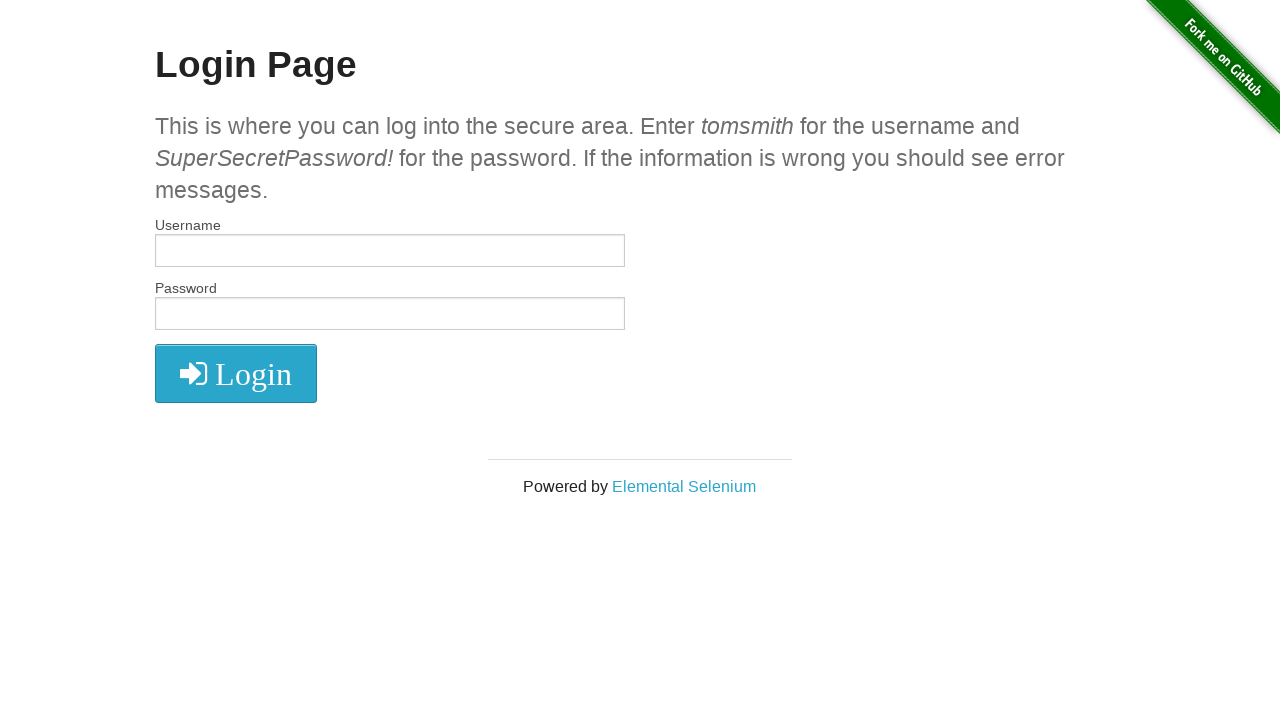

Navigated to login page
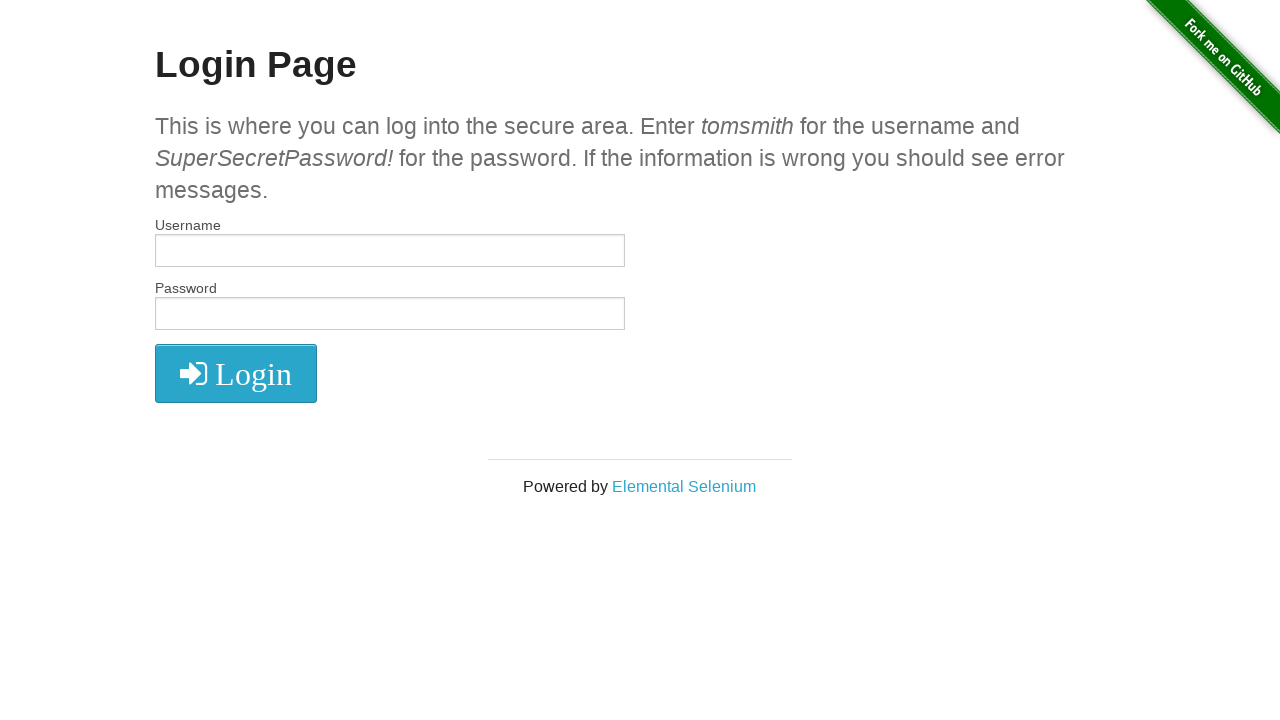

Clicked login button with empty username and password fields at (236, 373) on button[type='submit']
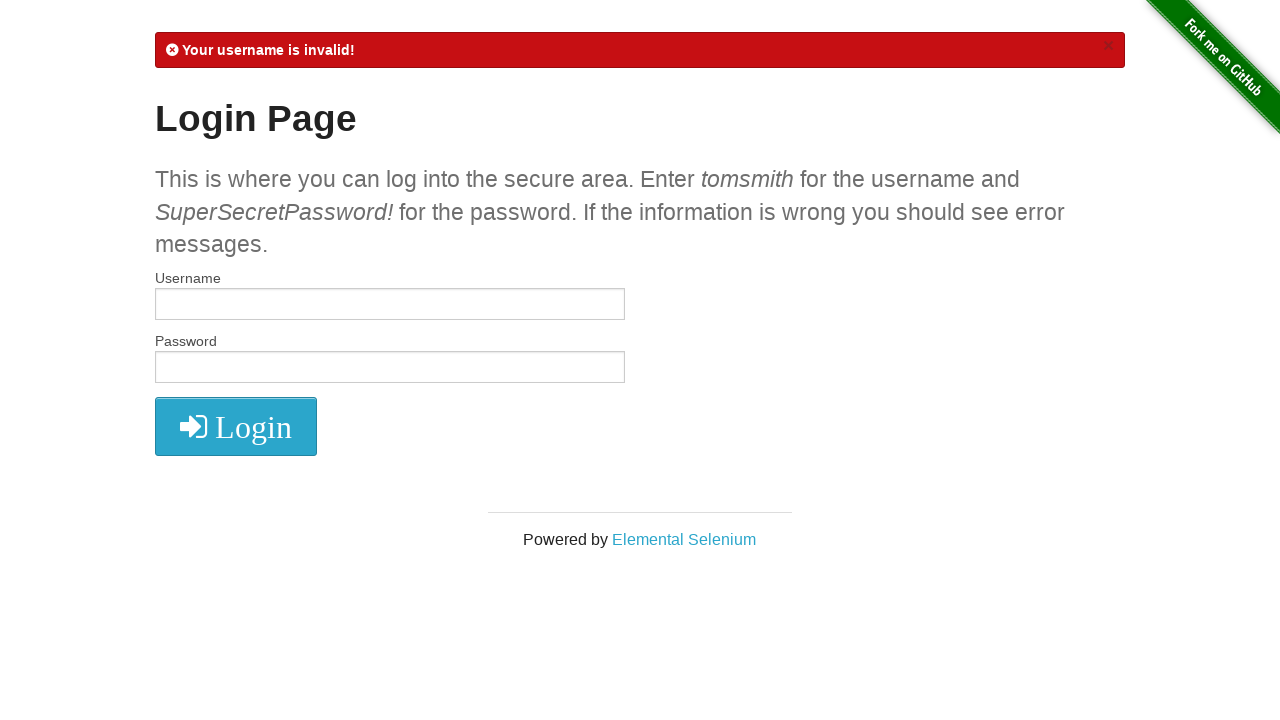

Located error message element
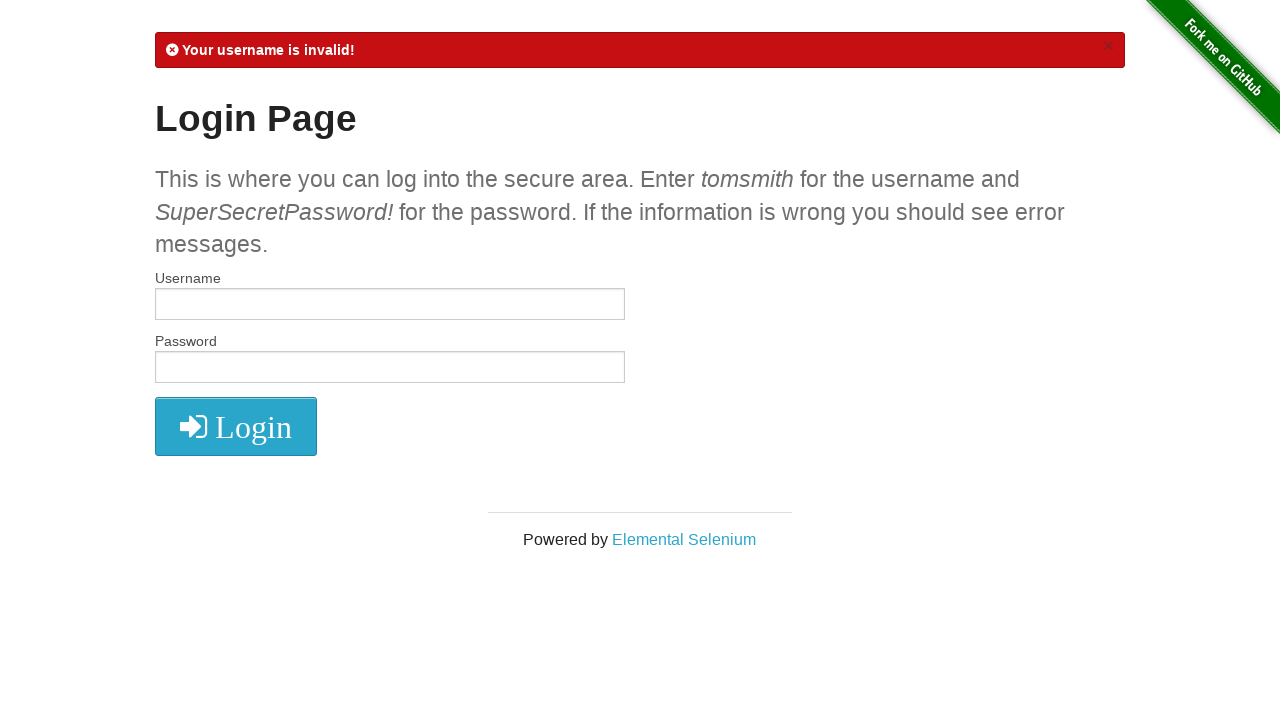

Verified error message is displayed
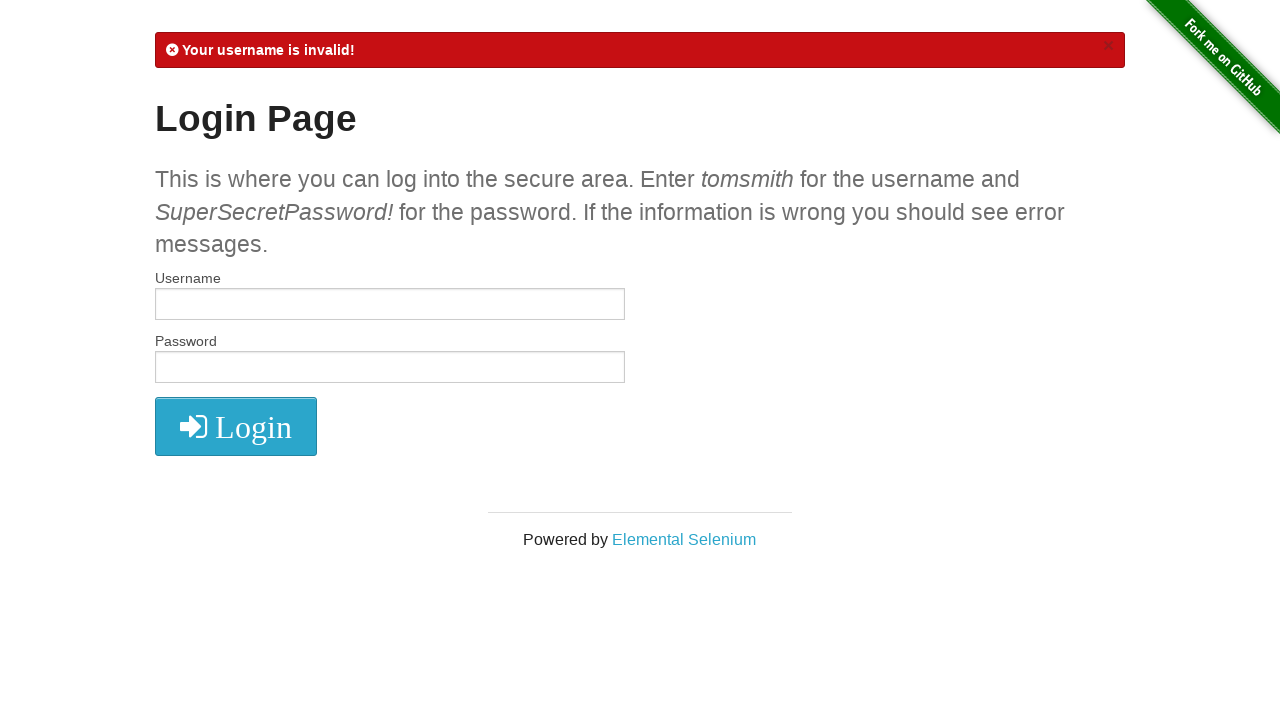

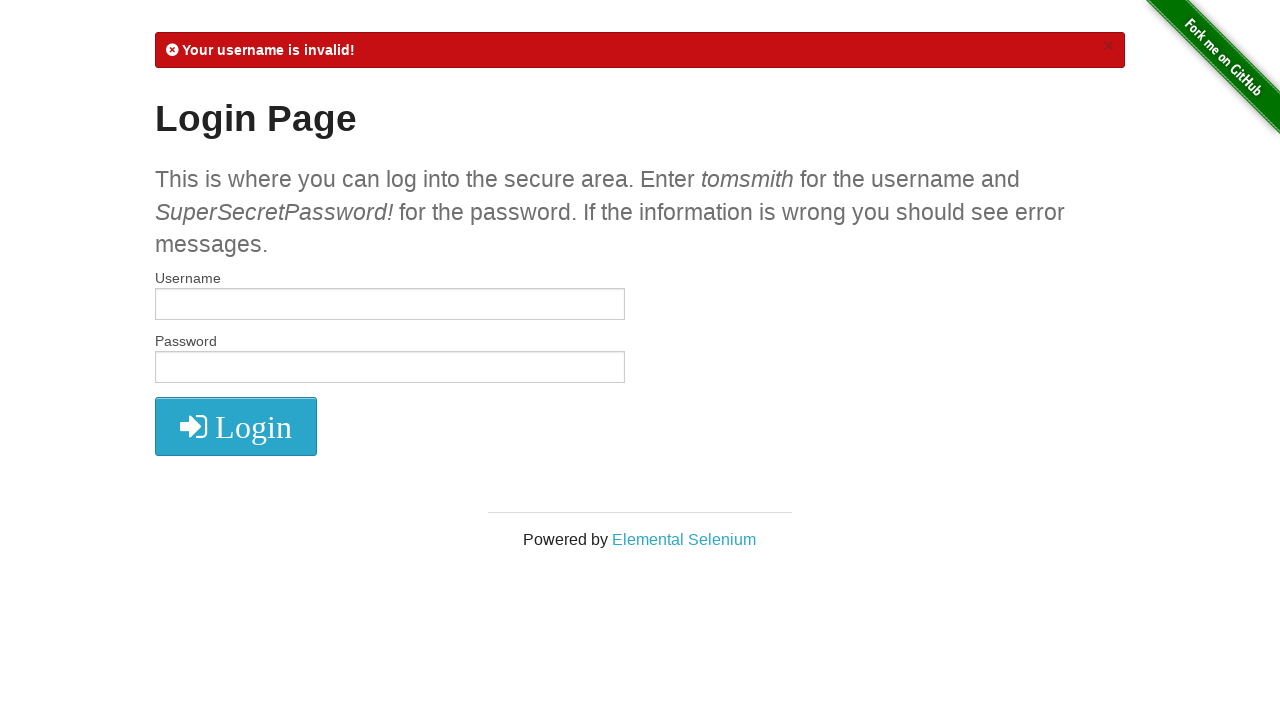